Verifies that the page title does not contain lowercase "youtube"

Starting URL: https://youtube.com

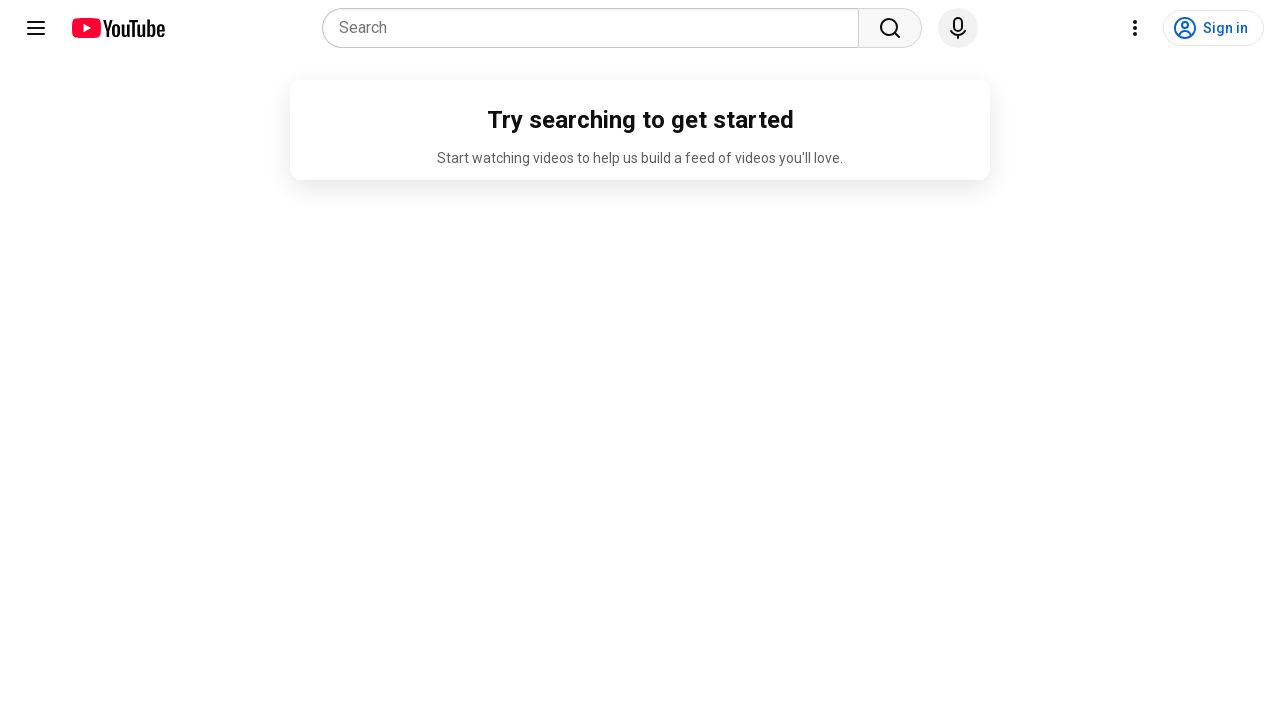

Navigated to https://youtube.com
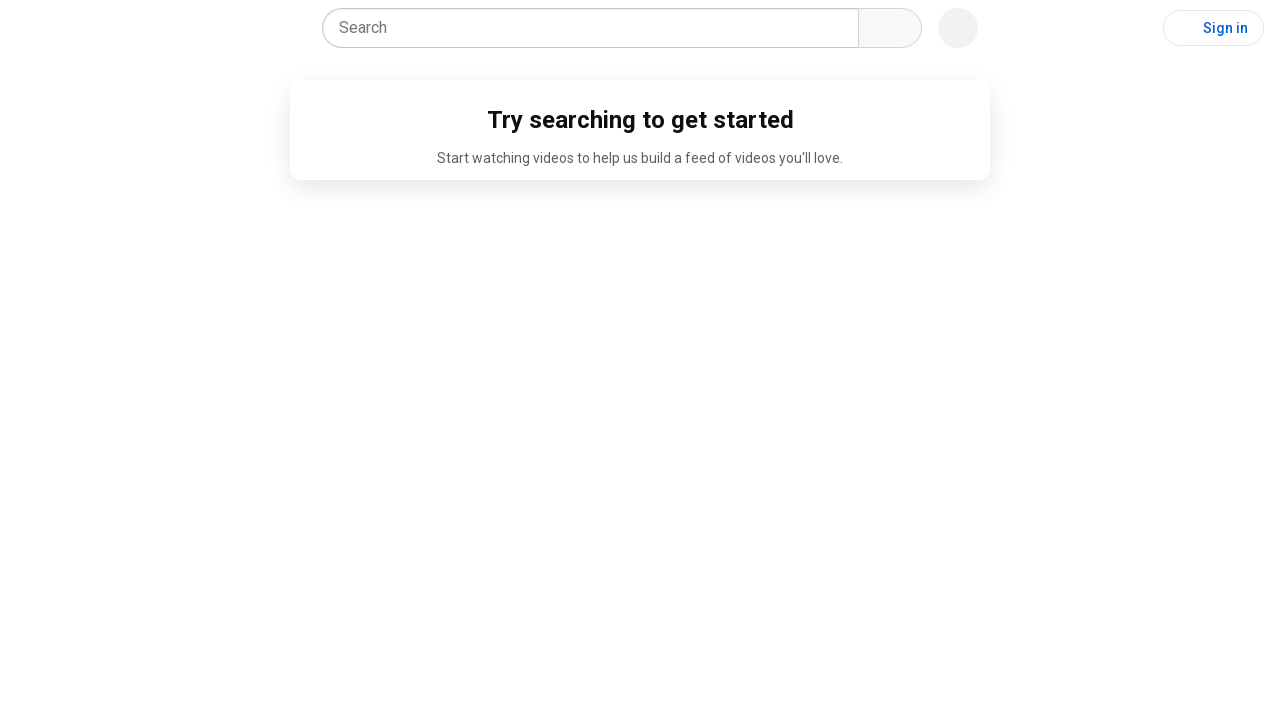

Verified that page title does not contain lowercase 'youtube'
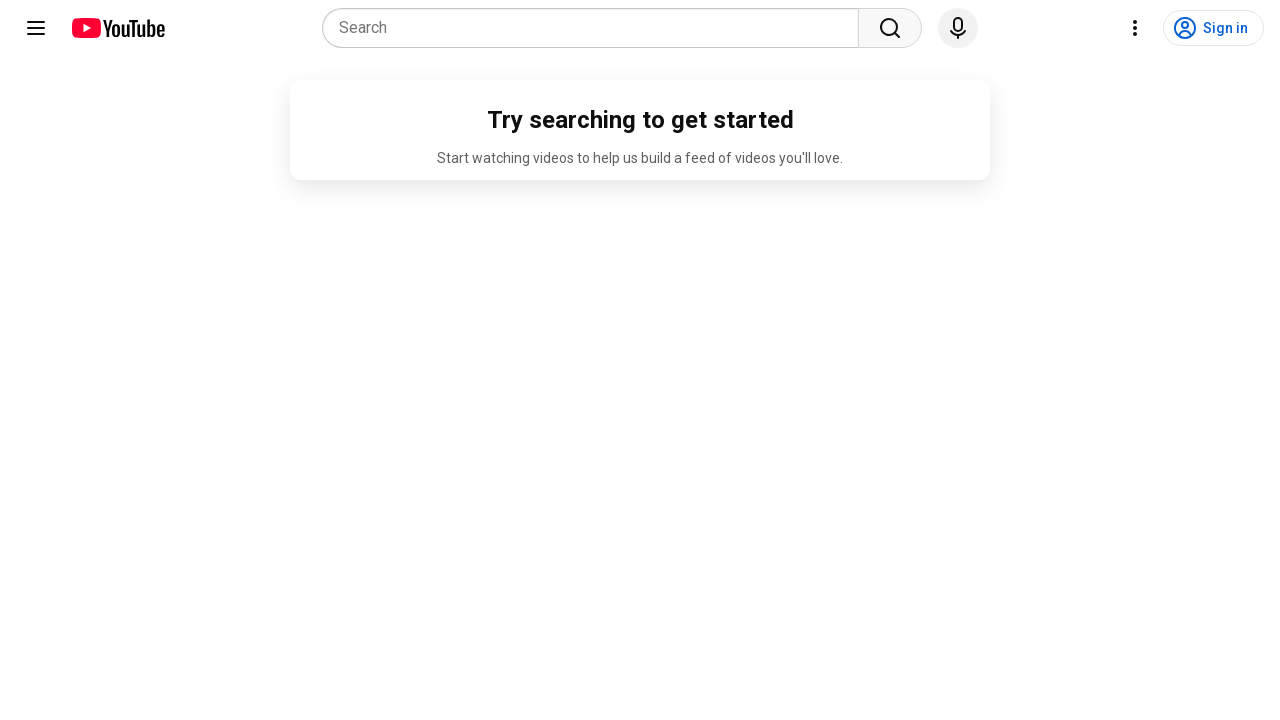

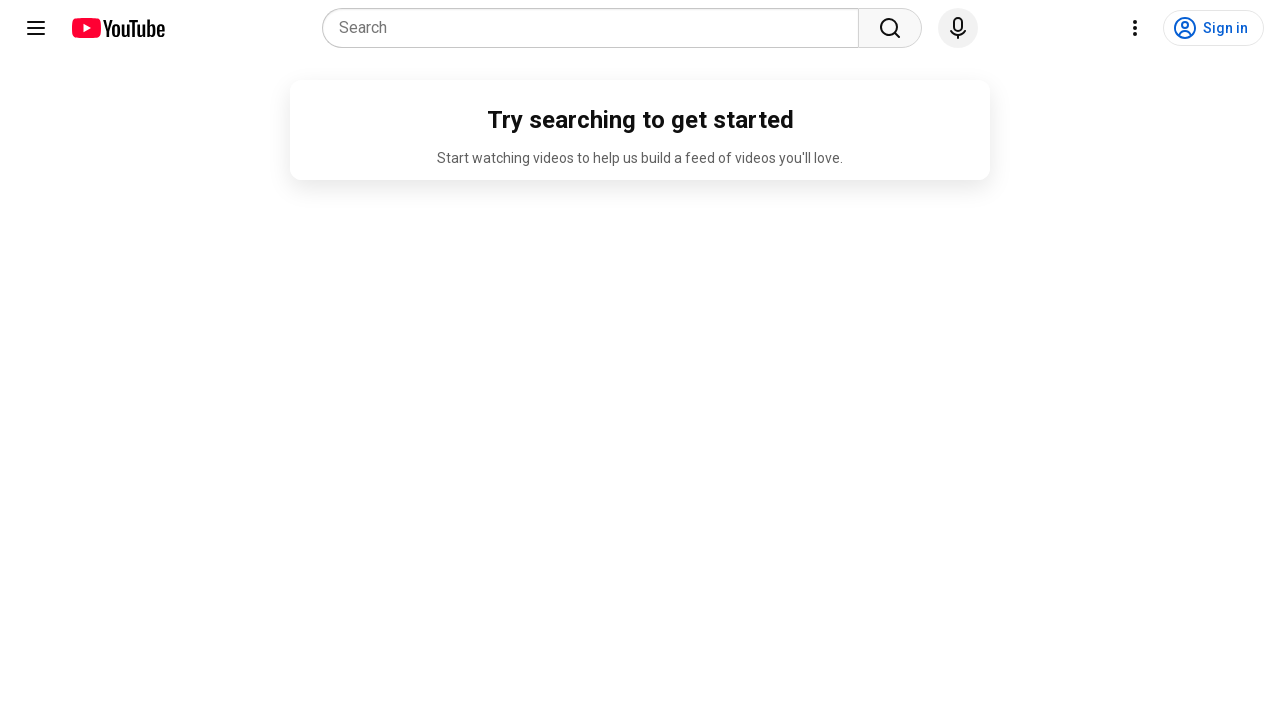